Fills out a Google Forms submission with address, price, and link information

Starting URL: https://docs.google.com/forms/d/e/1FAIpQLSc2ZX_mvx0TwzPqxqZpY54lgDExt2re3FA6pxqdw-fGphLd0g/viewform

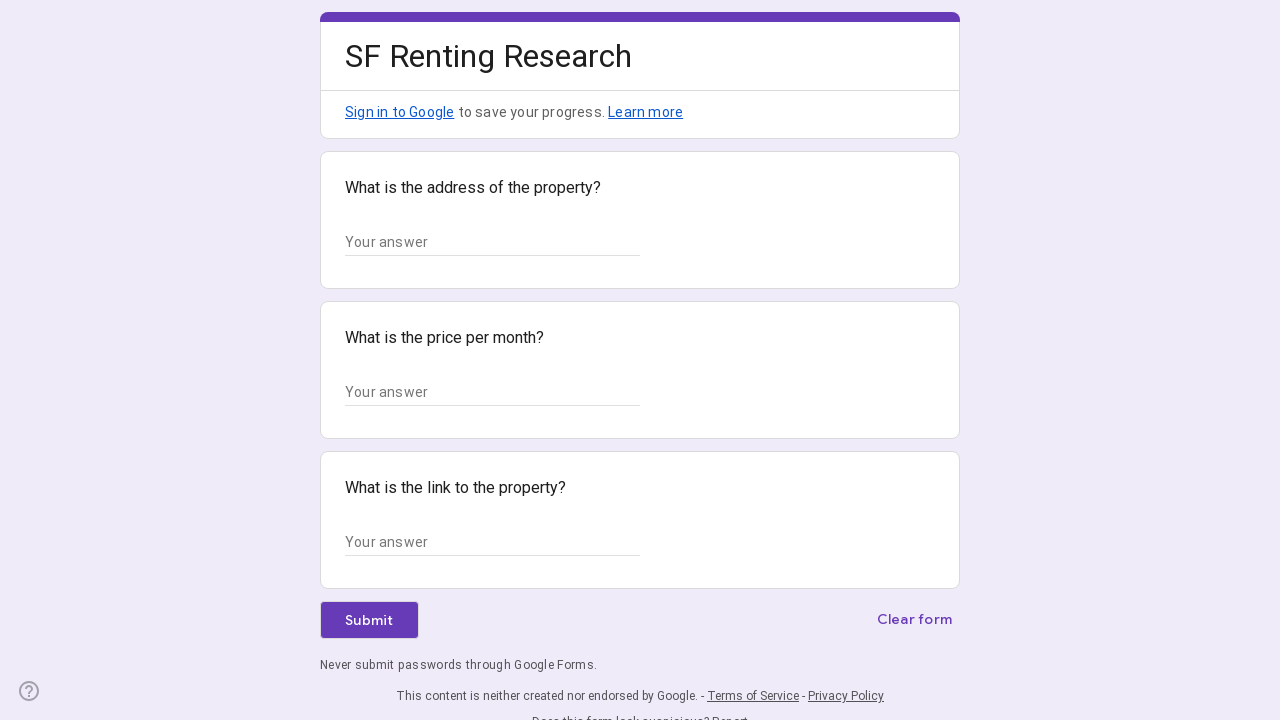

Filled address field with '123 Main Street, Apartment 4B' on //*[@id="mG61Hd"]/div[2]/div/div[2]/div[1]/div/div/div[2]/div/div[1]/div/div[1]/
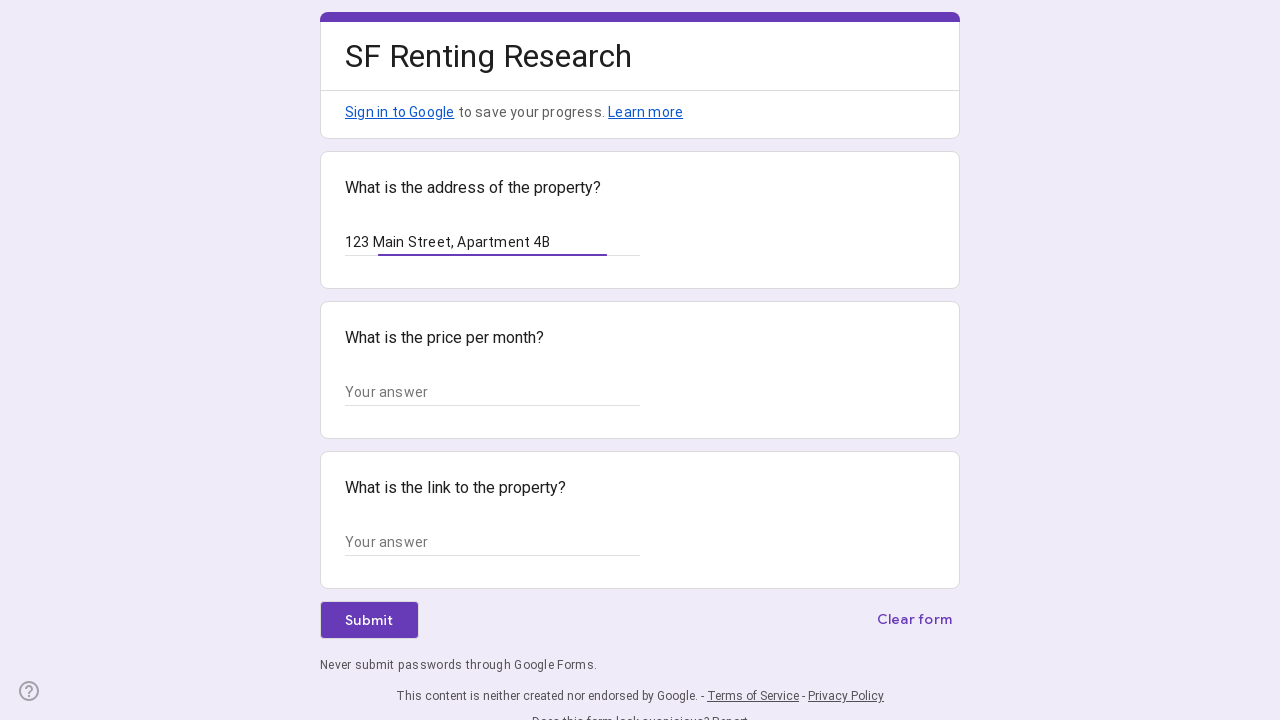

Filled price field with '$1,250' on //*[@id="mG61Hd"]/div[2]/div/div[2]/div[2]/div/div/div[2]/div/div[1]/div/div[1]/
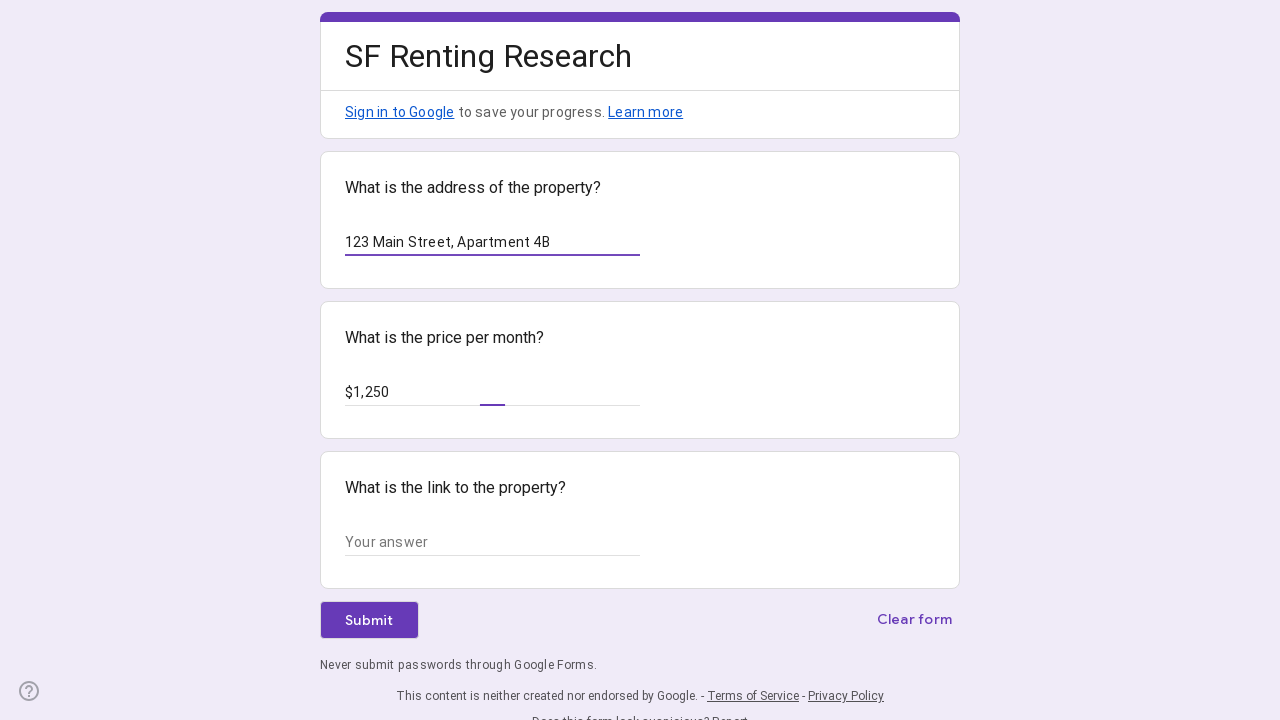

Filled link field with 'https://example.com/property/listing-42' on //*[@id="mG61Hd"]/div[2]/div/div[2]/div[3]/div/div/div[2]/div/div[1]/div/div[1]/
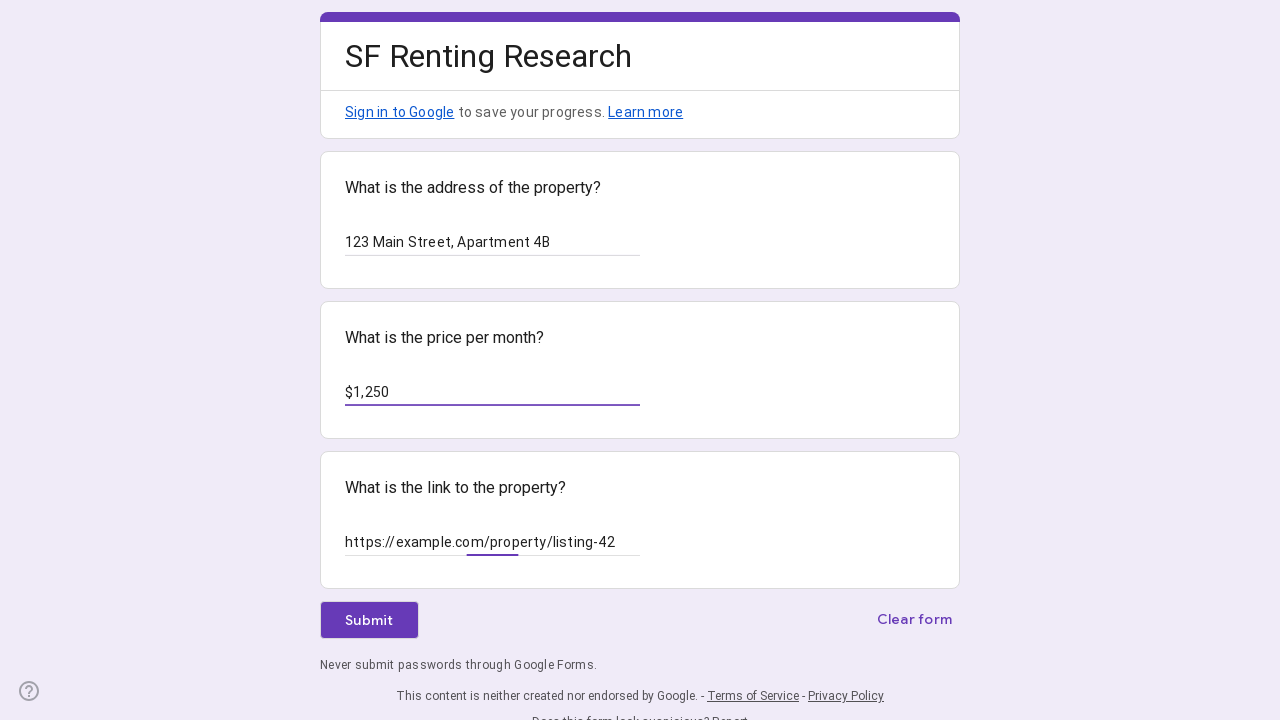

Clicked submit button to submit Google Forms at (369, 620) on xpath=//*[@id="mG61Hd"]/div[2]/div/div[3]/div[1]/div[1]/div
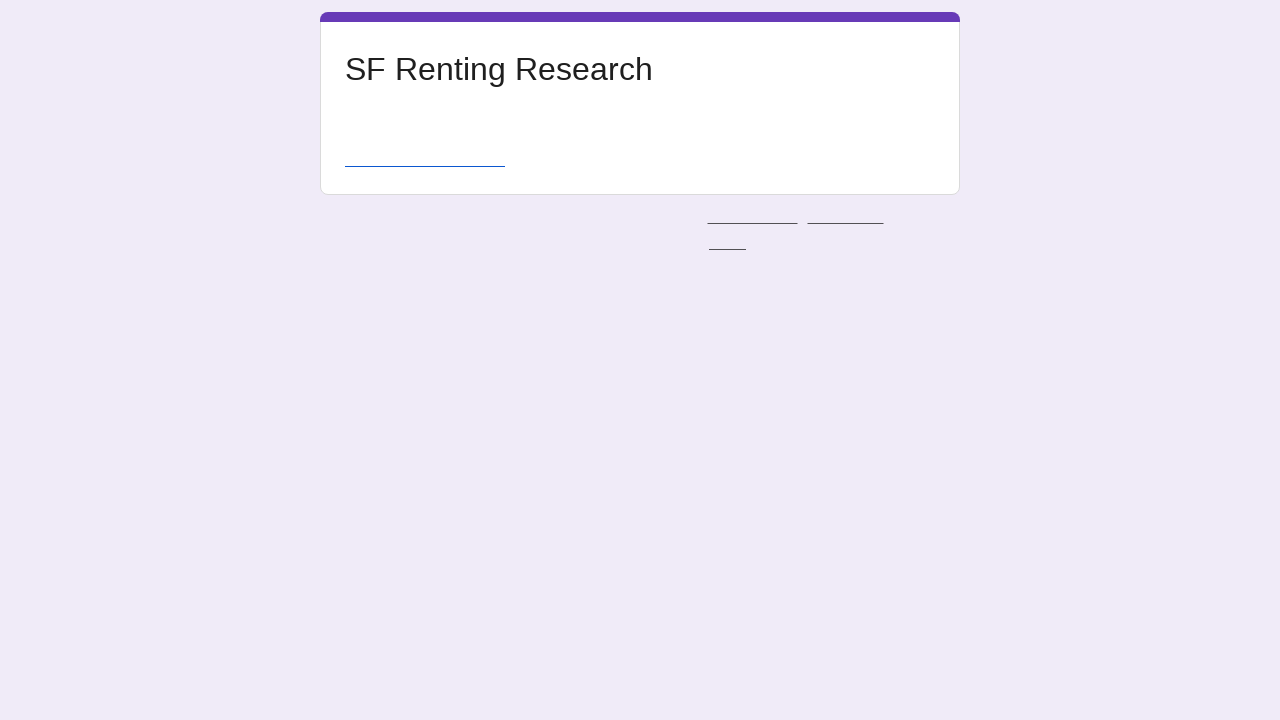

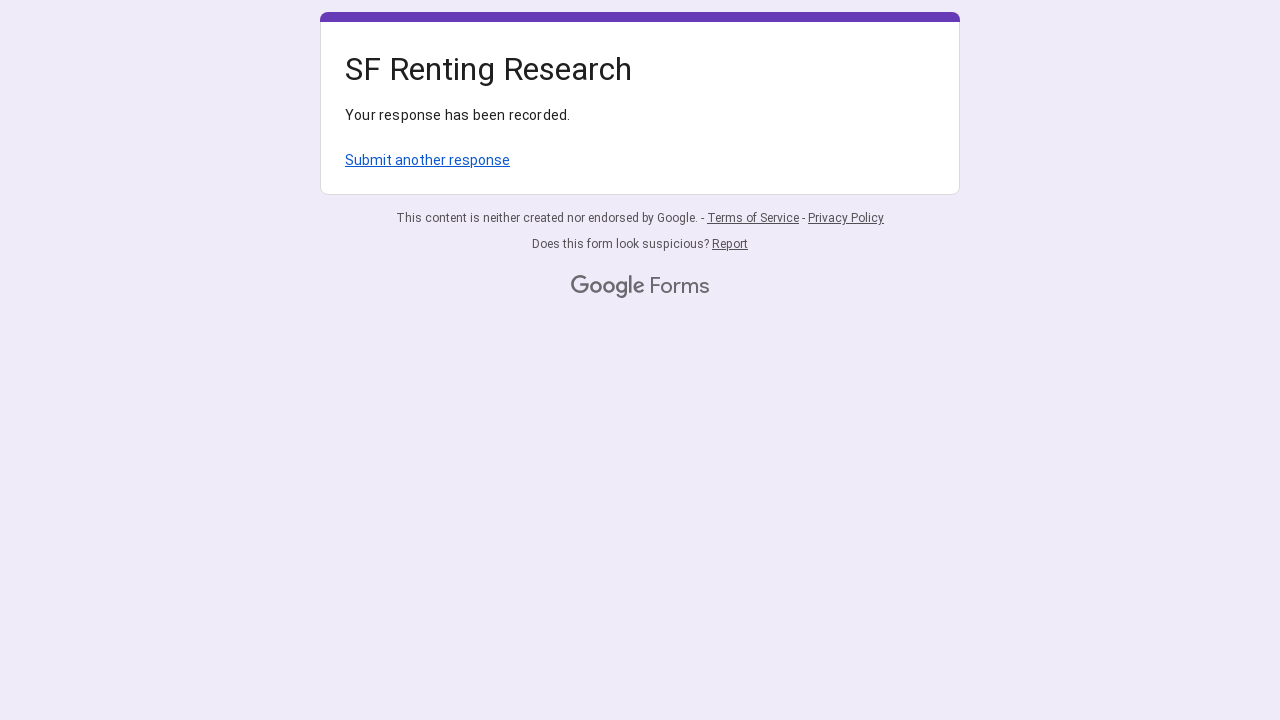